Tests drag and drop functionality within an iframe by dragging an element onto a drop target

Starting URL: https://jqueryui.com/droppable/

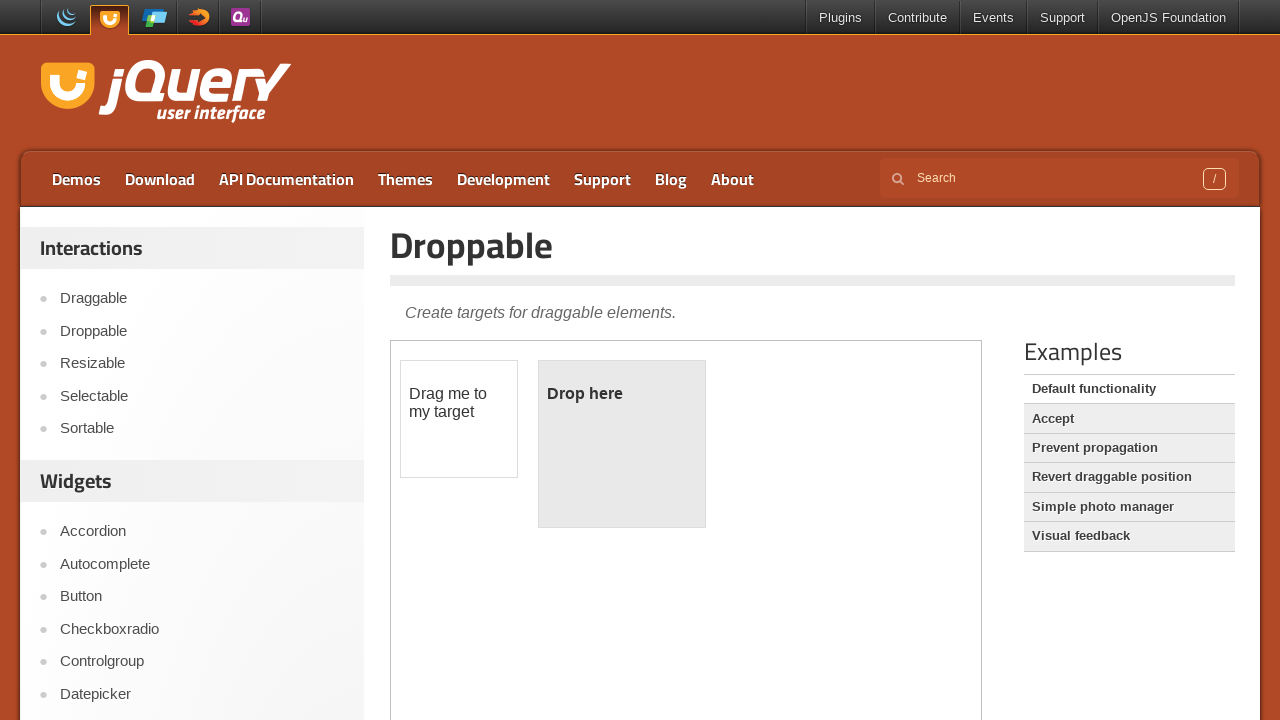

Located iframe containing drag and drop elements
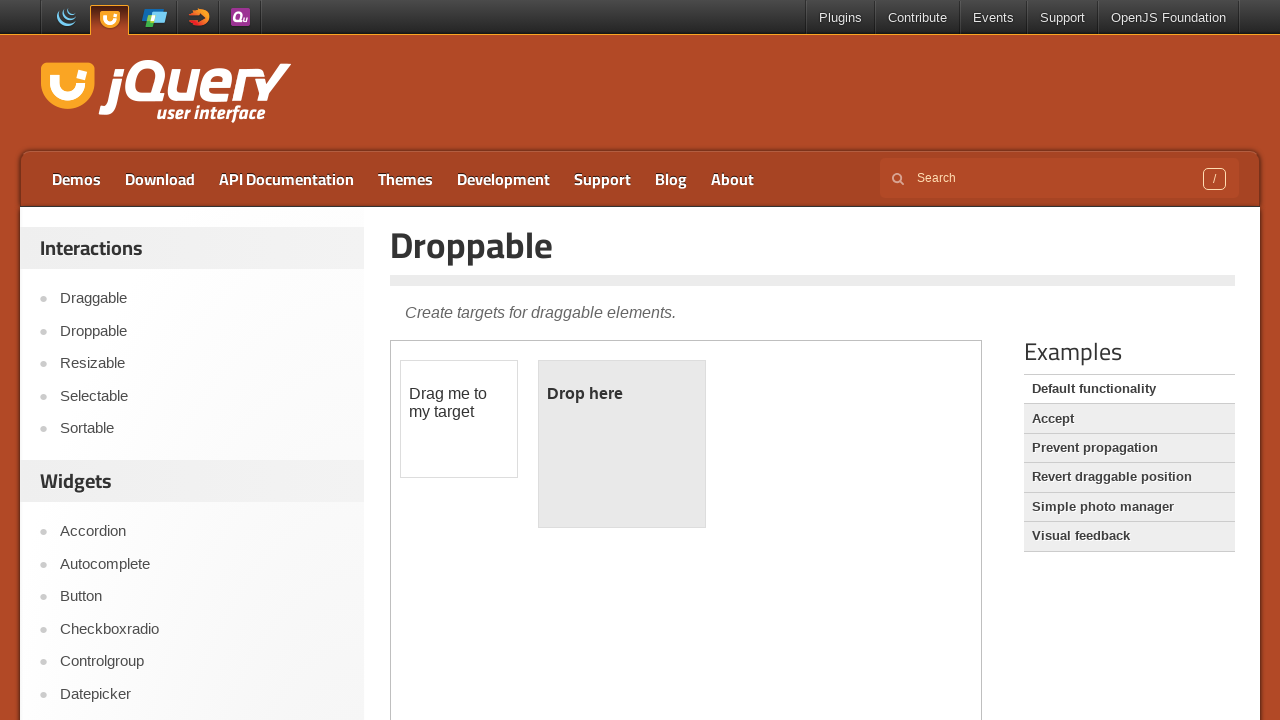

Located draggable element within iframe
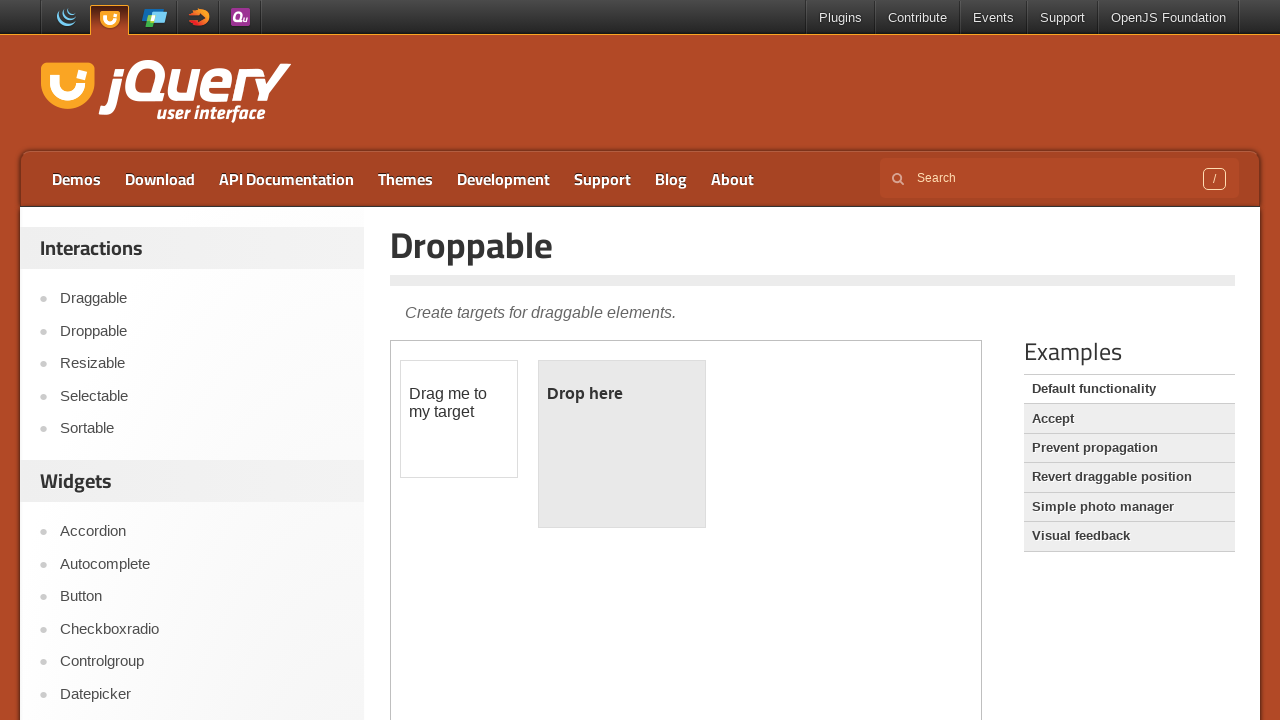

Located droppable target element within iframe
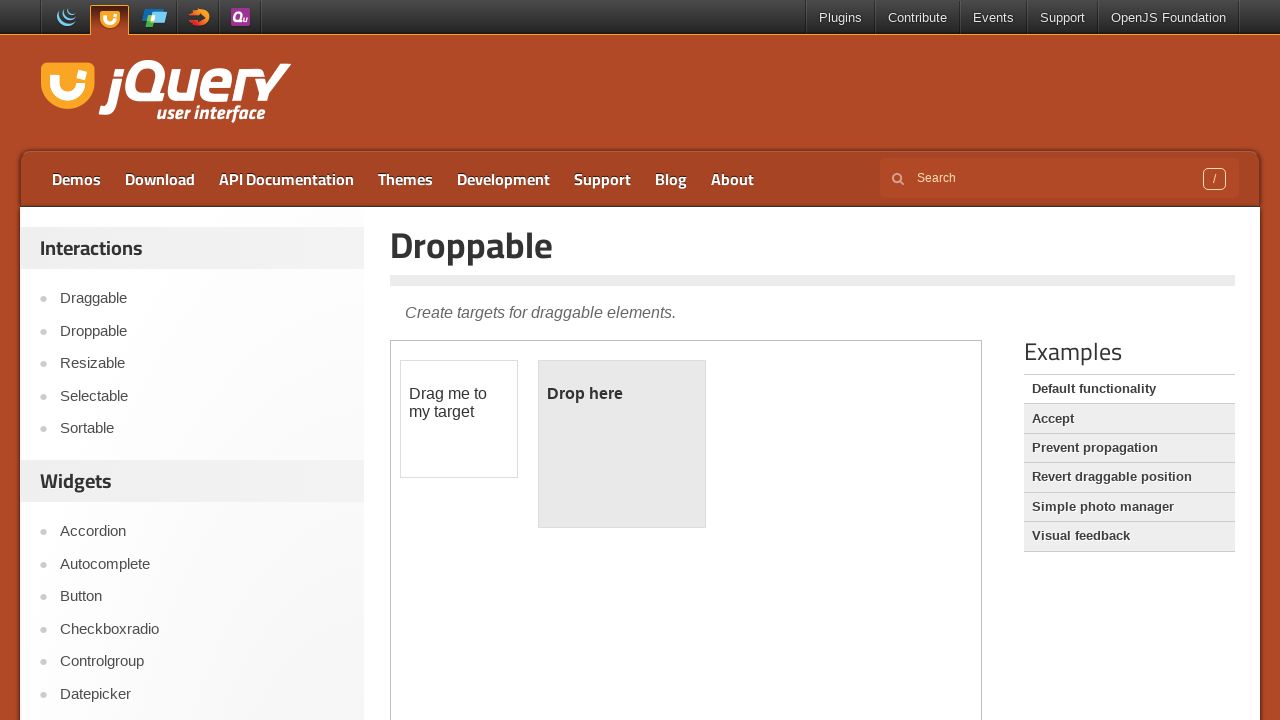

Dragged element onto drop target successfully at (622, 444)
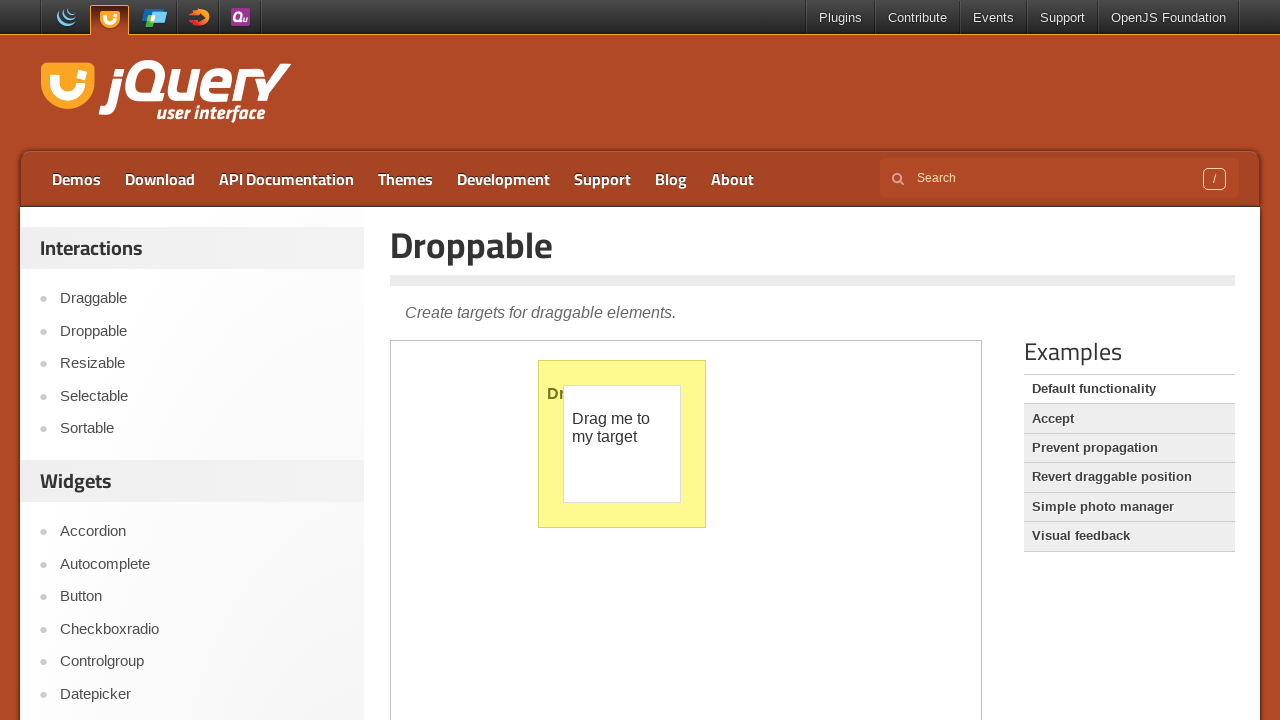

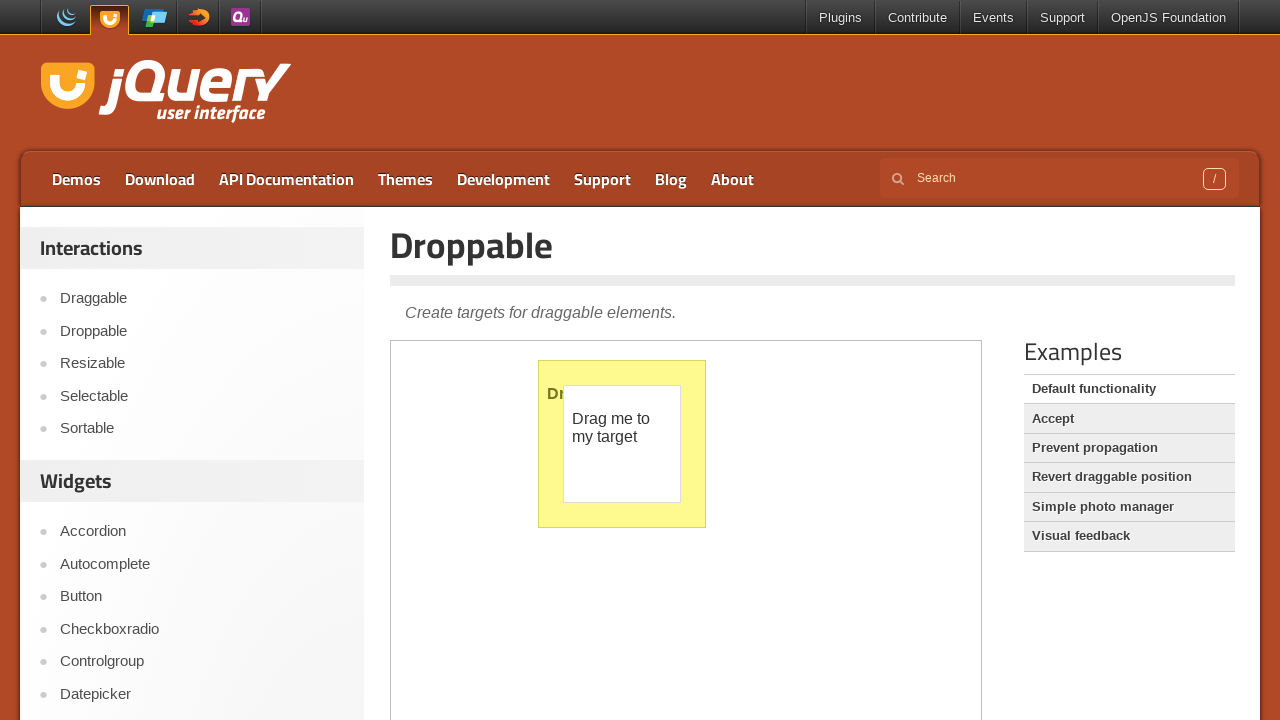